Tests a data types form by filling multiple fields (leaving zip-code empty intentionally), submitting the form, and verifying that the zip-code field shows an error while all other fields show success styling.

Starting URL: https://bonigarcia.dev/selenium-webdriver-java/data-types.html

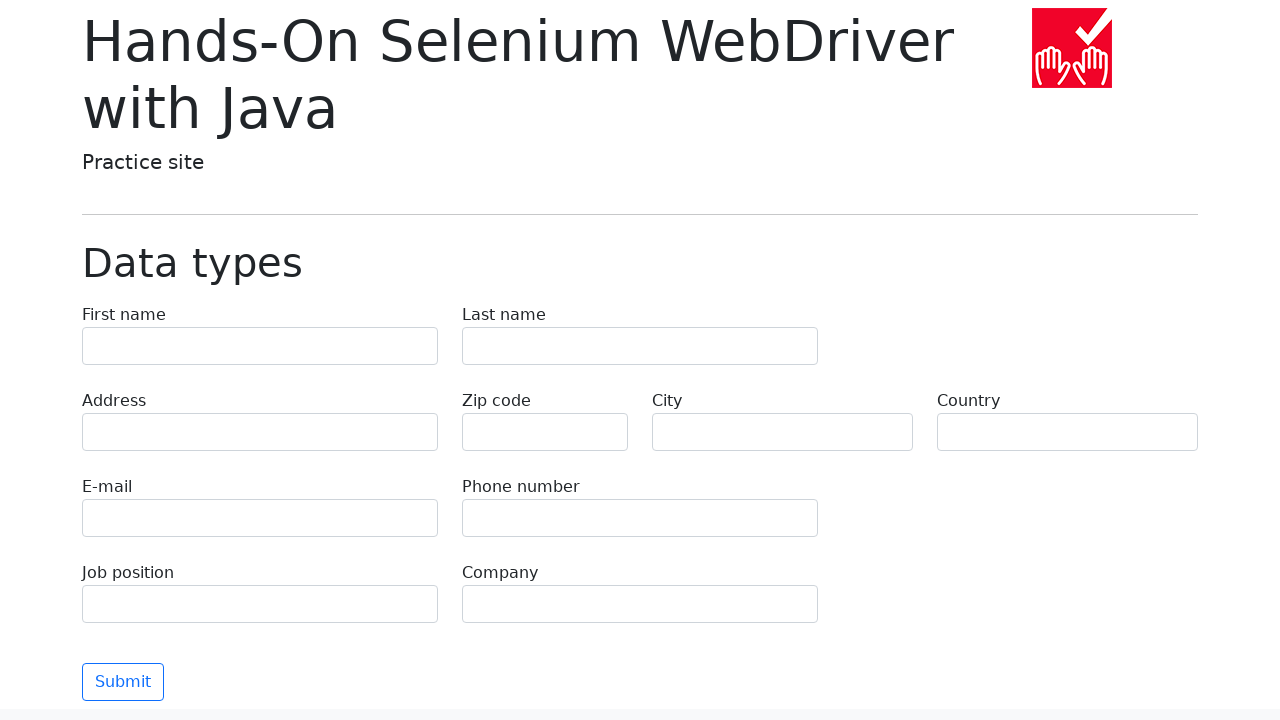

Filled first-name field with 'Иван' on input[name='first-name']
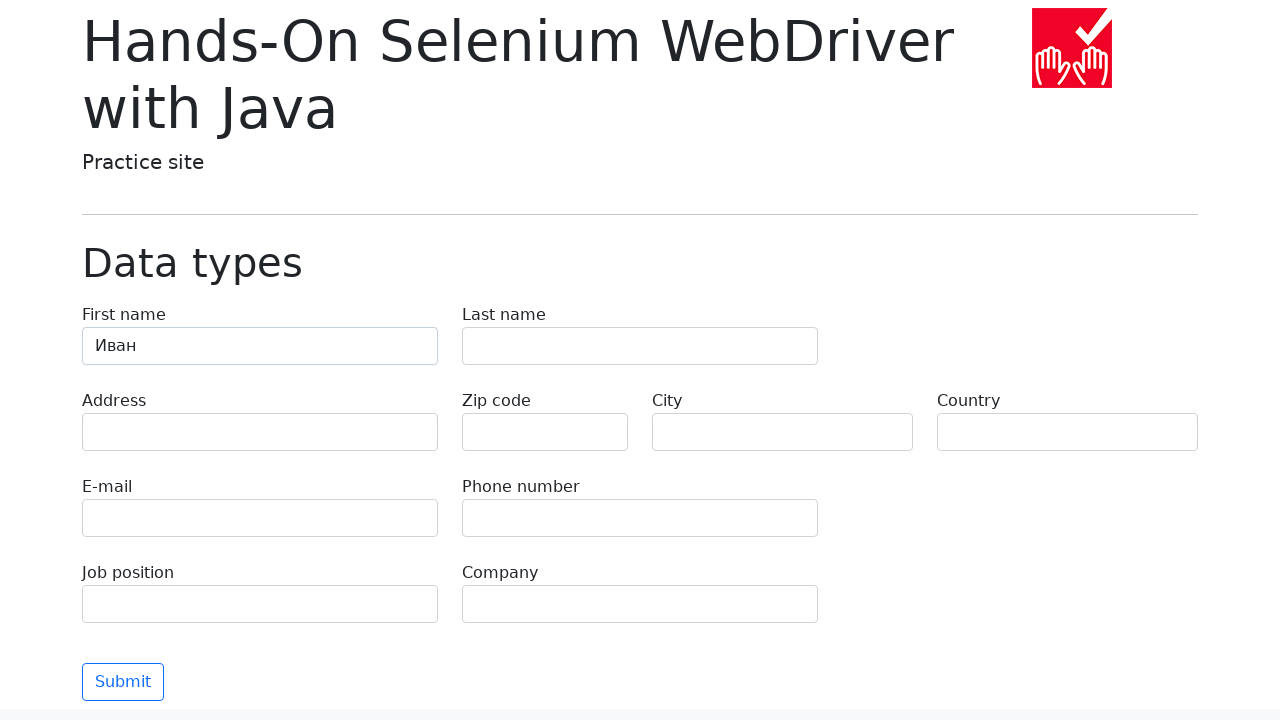

Filled last-name field with 'Петров' on input[name='last-name']
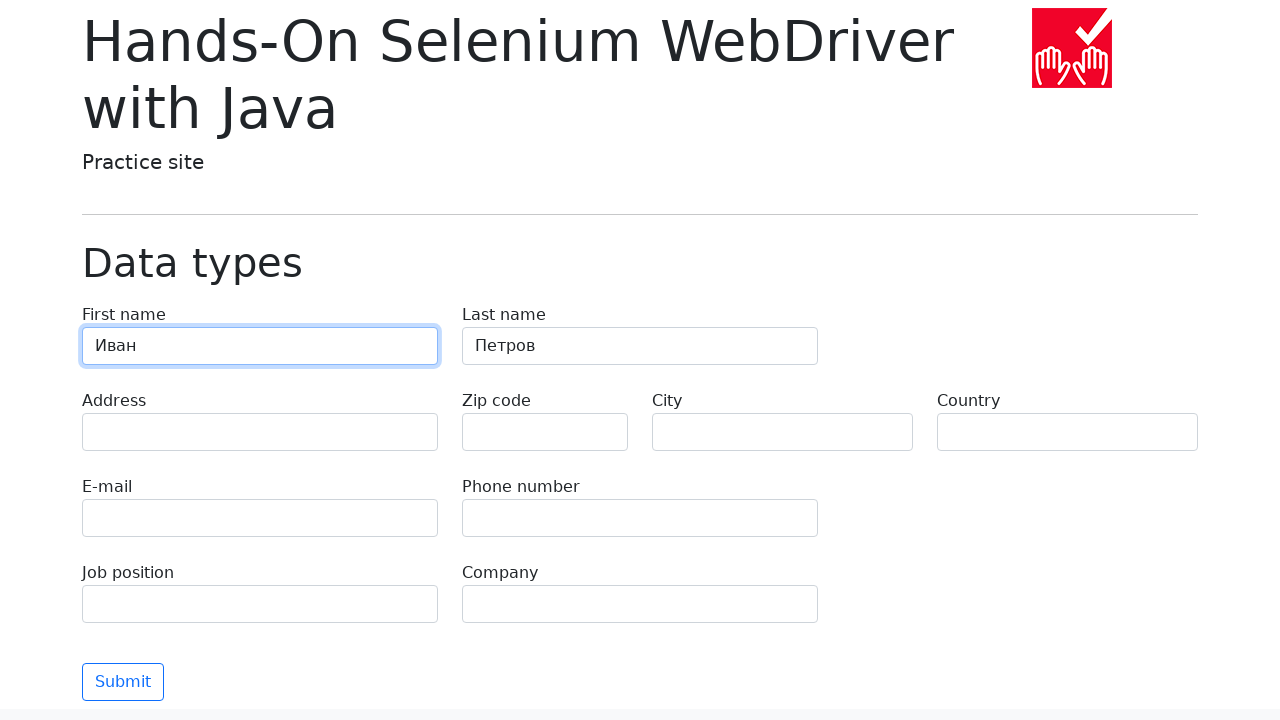

Filled address field with 'Ленина, 55-3' on input[name='address']
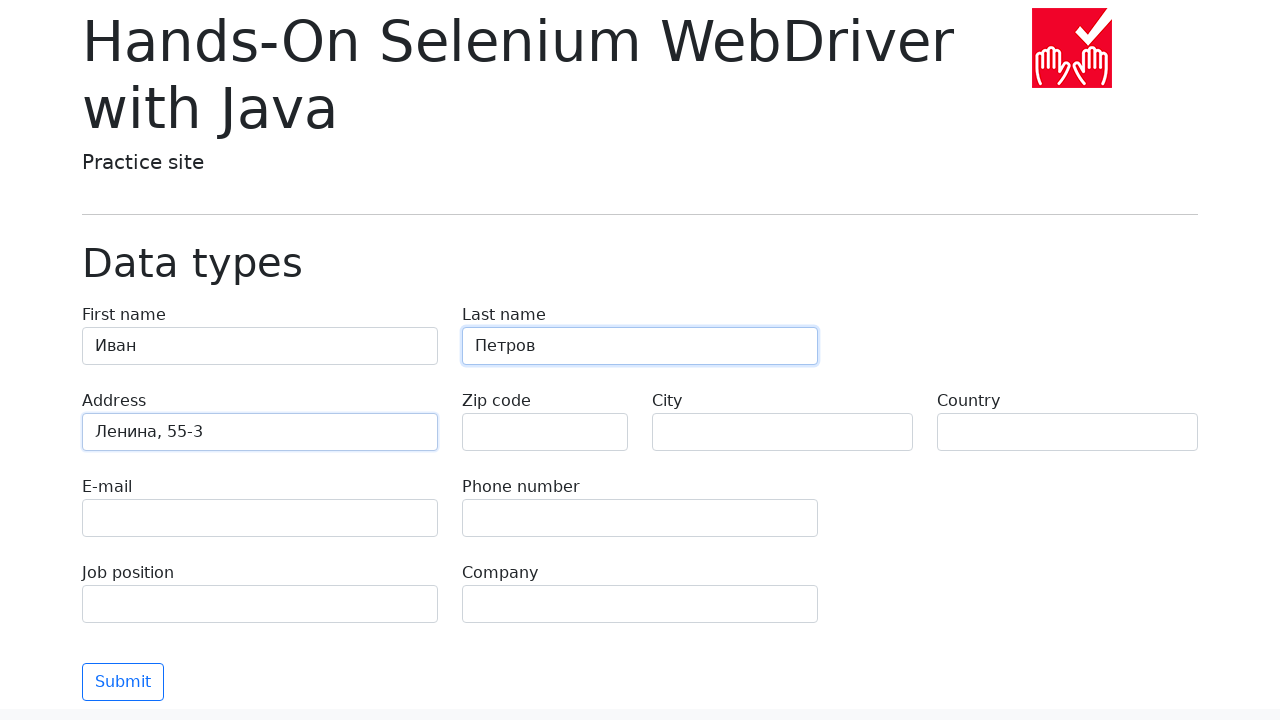

Left zip-code field empty intentionally for validation testing on input[name='zip-code']
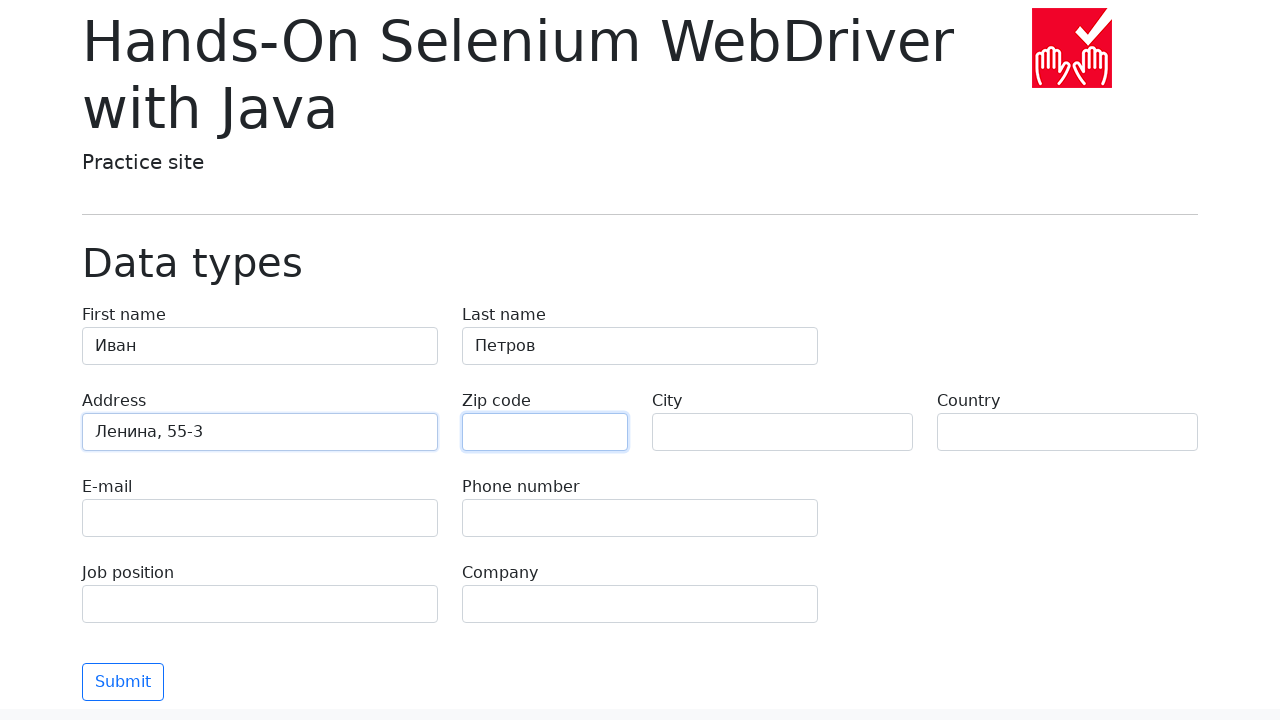

Filled city field with 'Москва' on input[name='city']
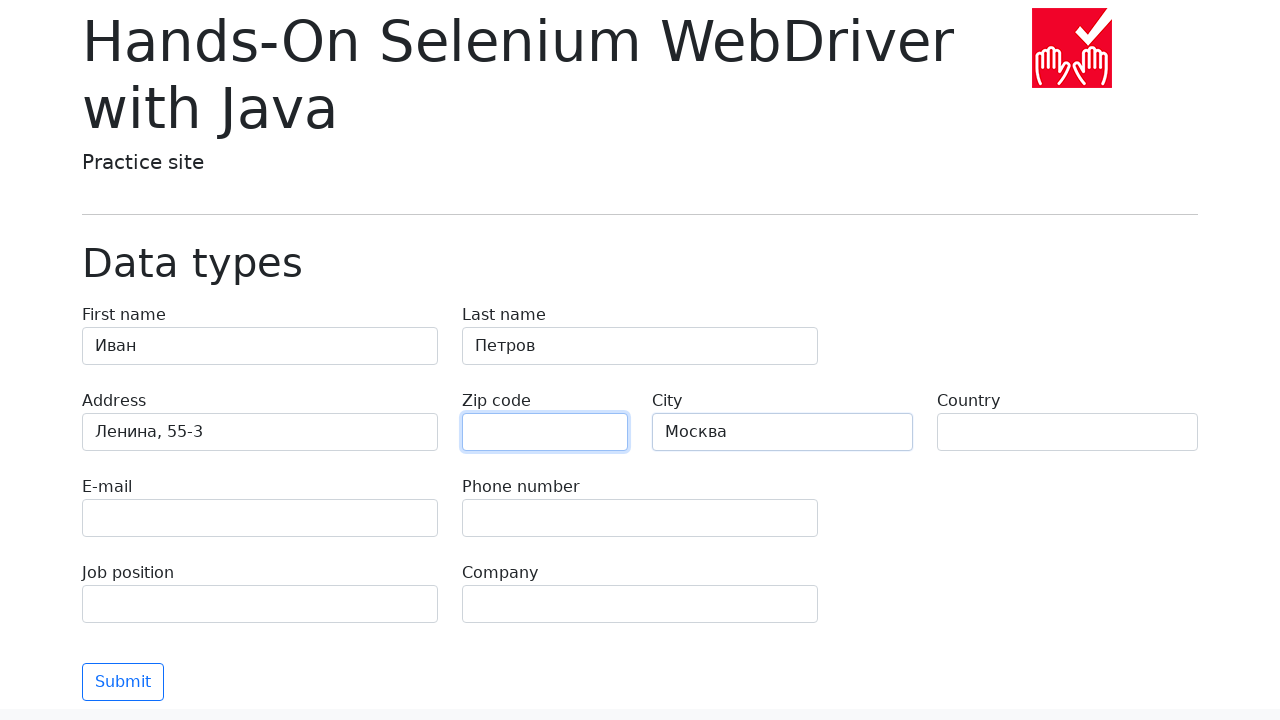

Filled country field with 'Россия' on input[name='country']
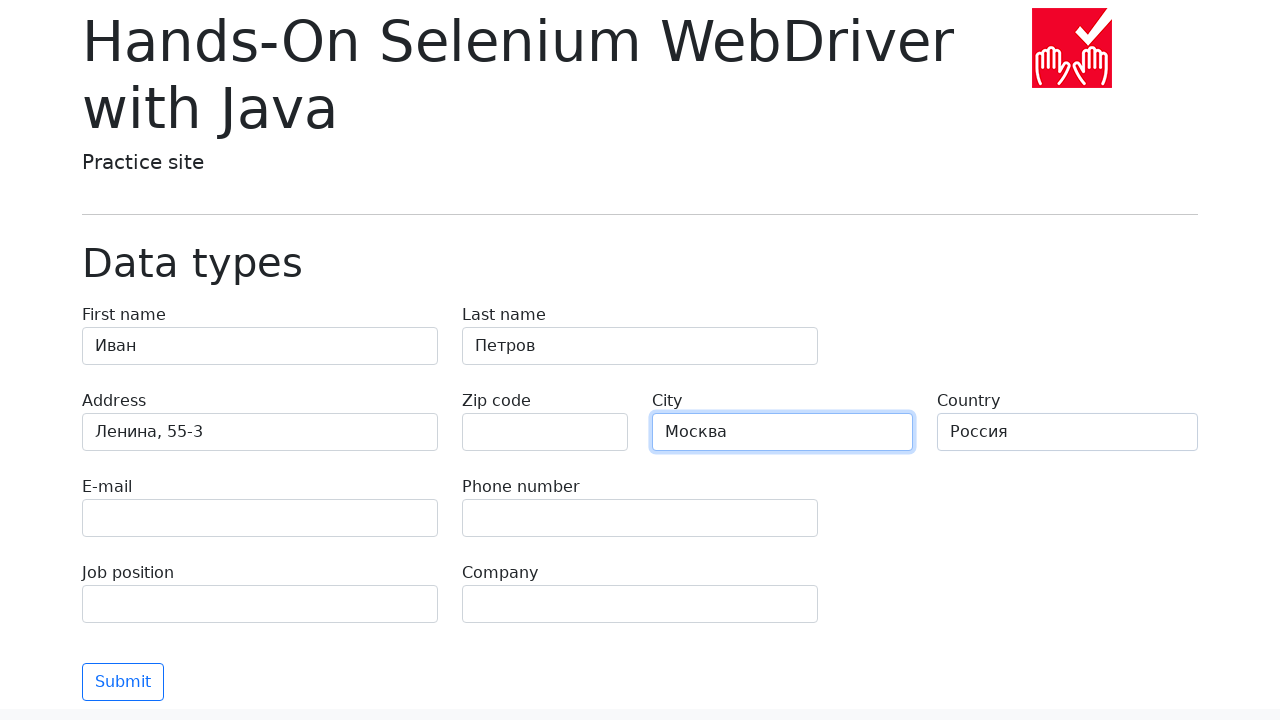

Filled e-mail field with 'test@skypro.com' on input[name='e-mail']
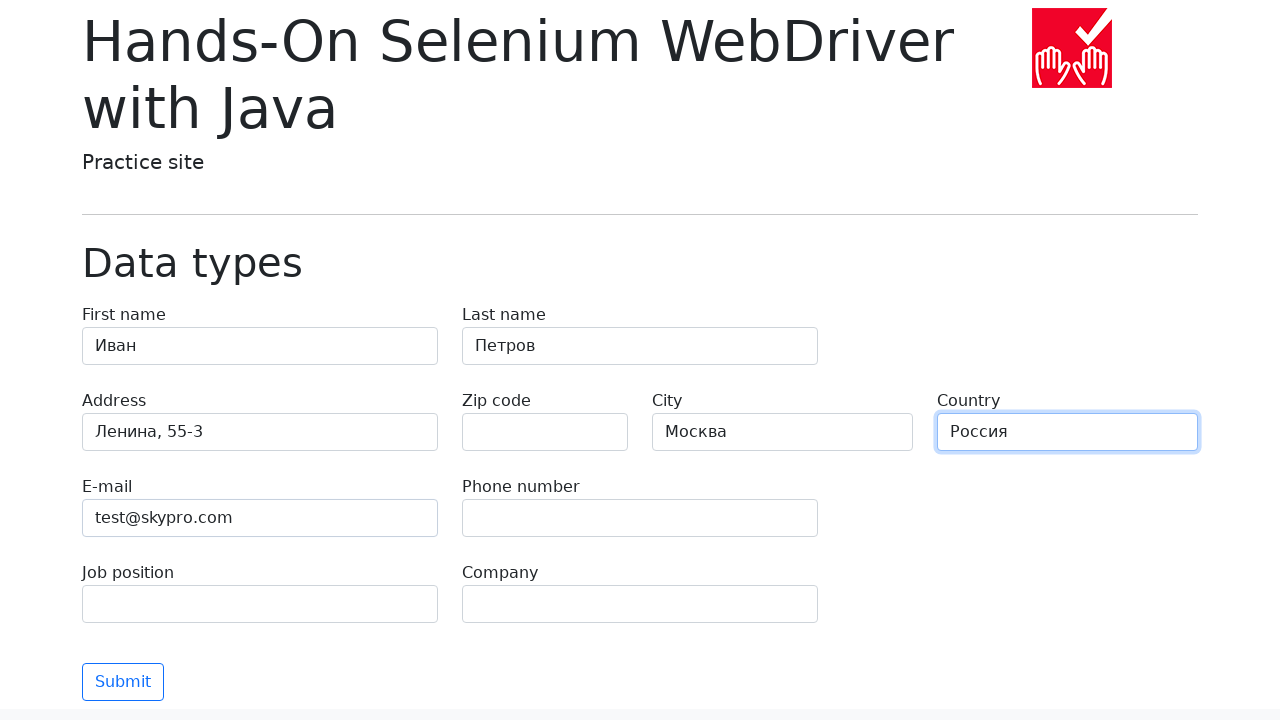

Filled phone field with '+7985899998787' on input[name='phone']
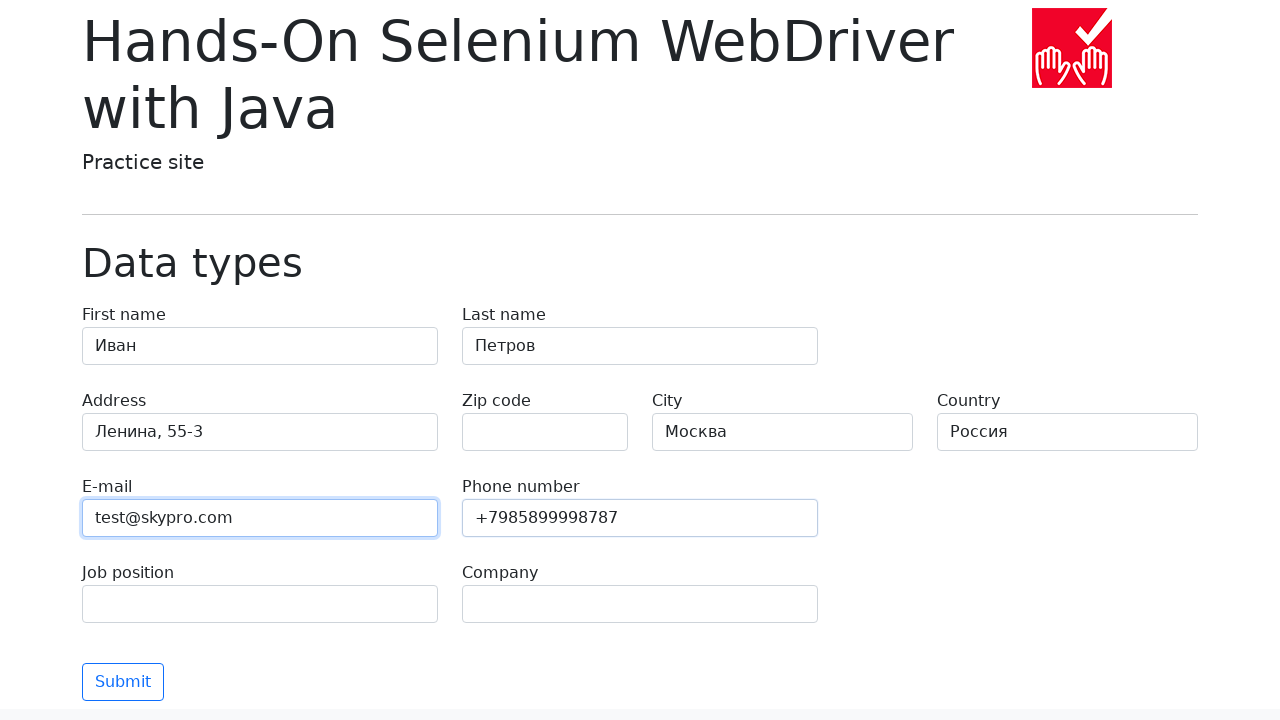

Filled job-position field with 'QA' on input[name='job-position']
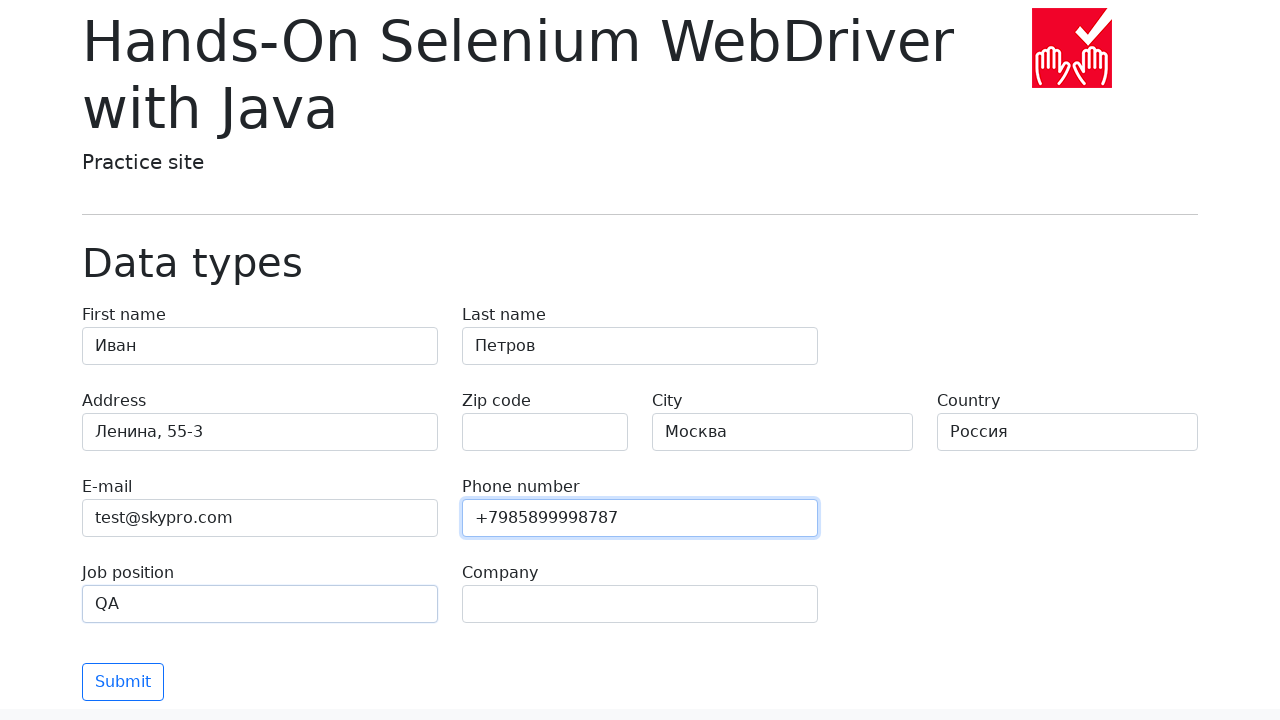

Filled company field with 'SkyPro' on input[name='company']
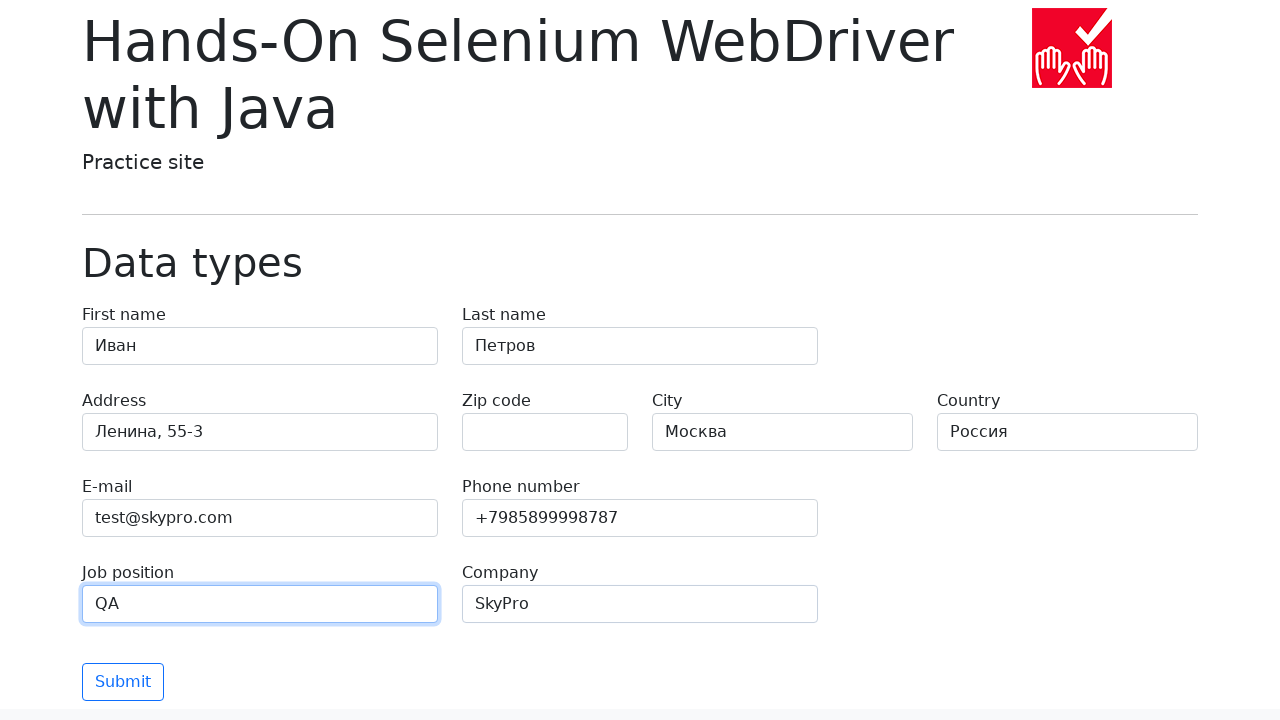

Clicked submit button to submit the form at (123, 682) on button
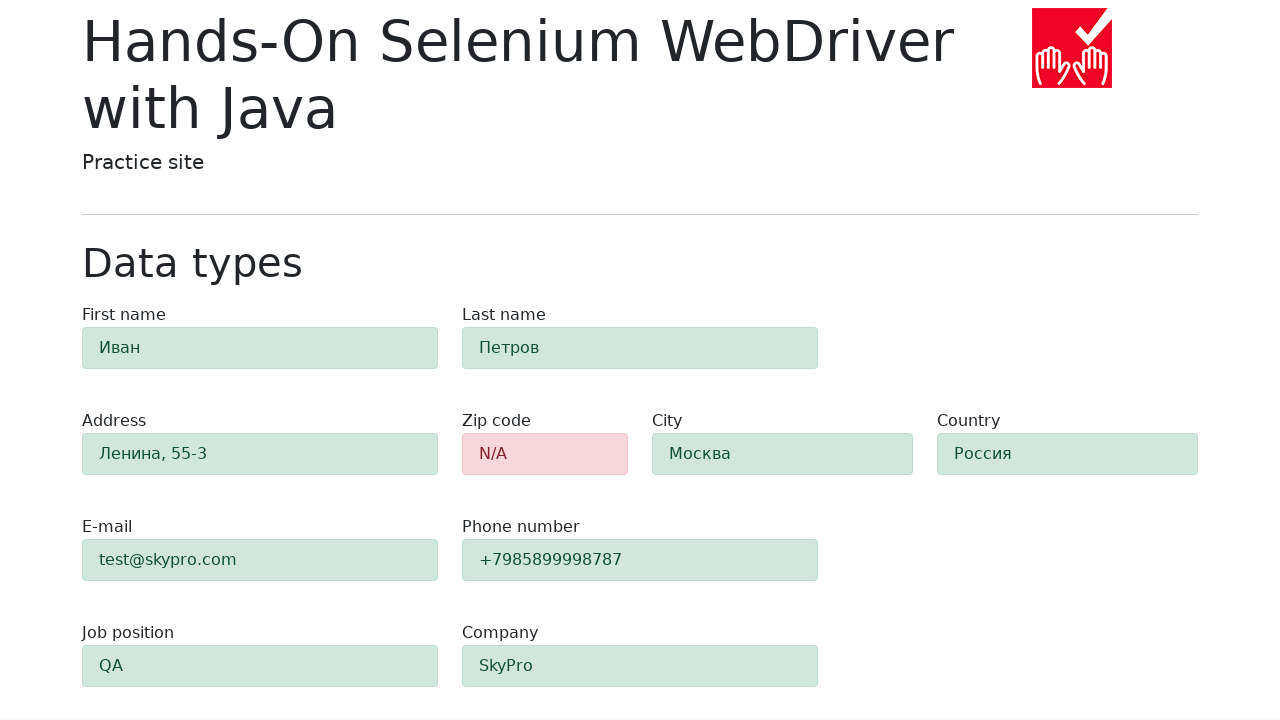

Waited for form validation to complete - zip-code error field appeared
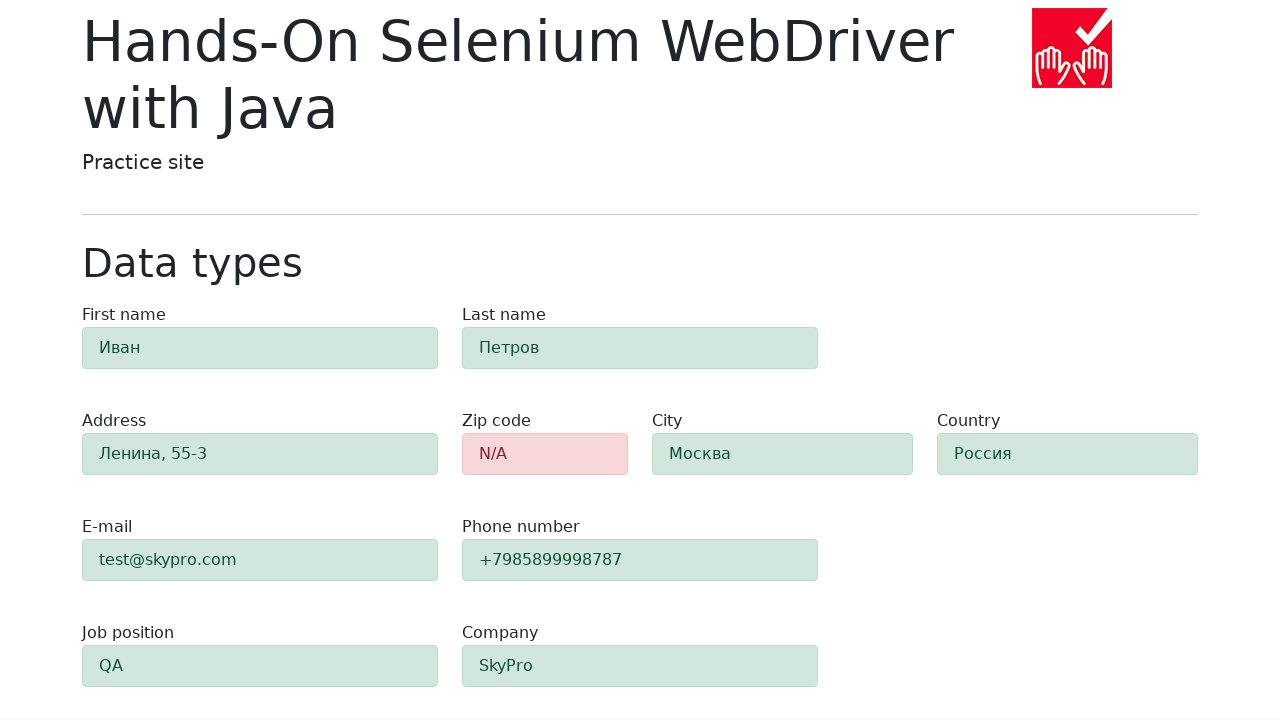

Retrieved zip-code field class attribute to verify alert-danger styling
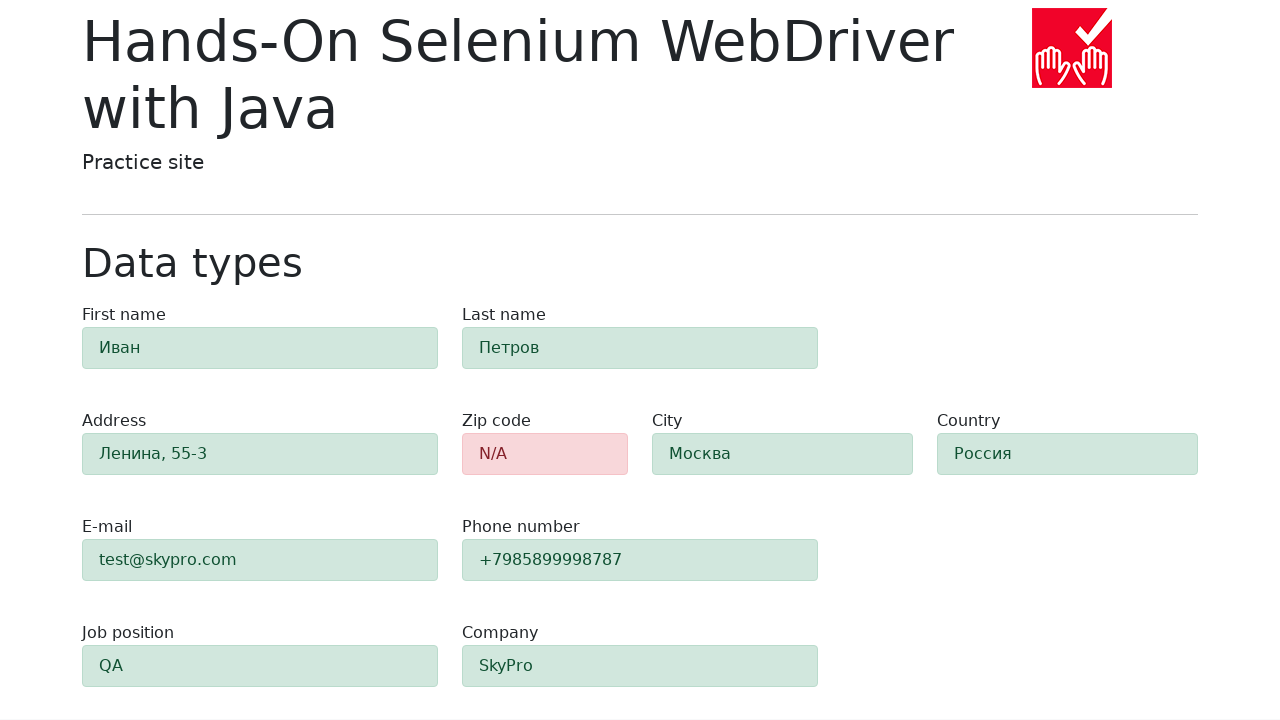

Verified zip-code field has alert-danger class indicating validation error
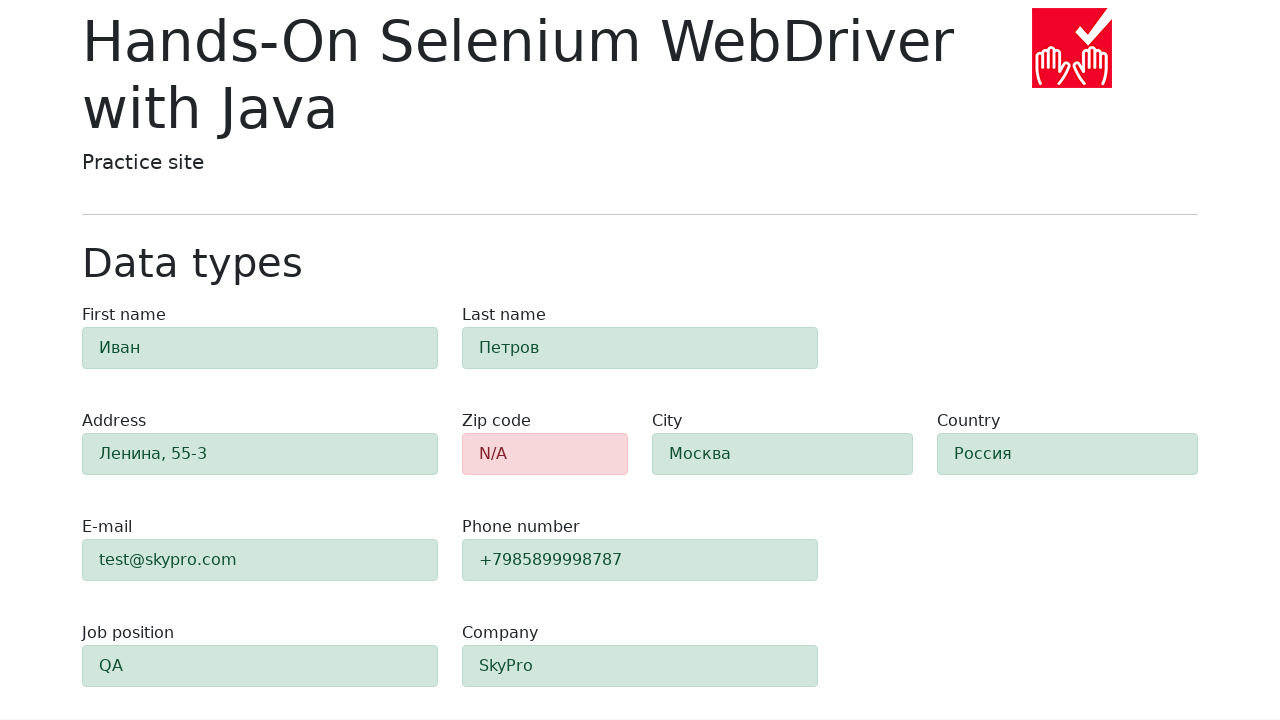

Retrieved first-name field class attribute to verify success styling
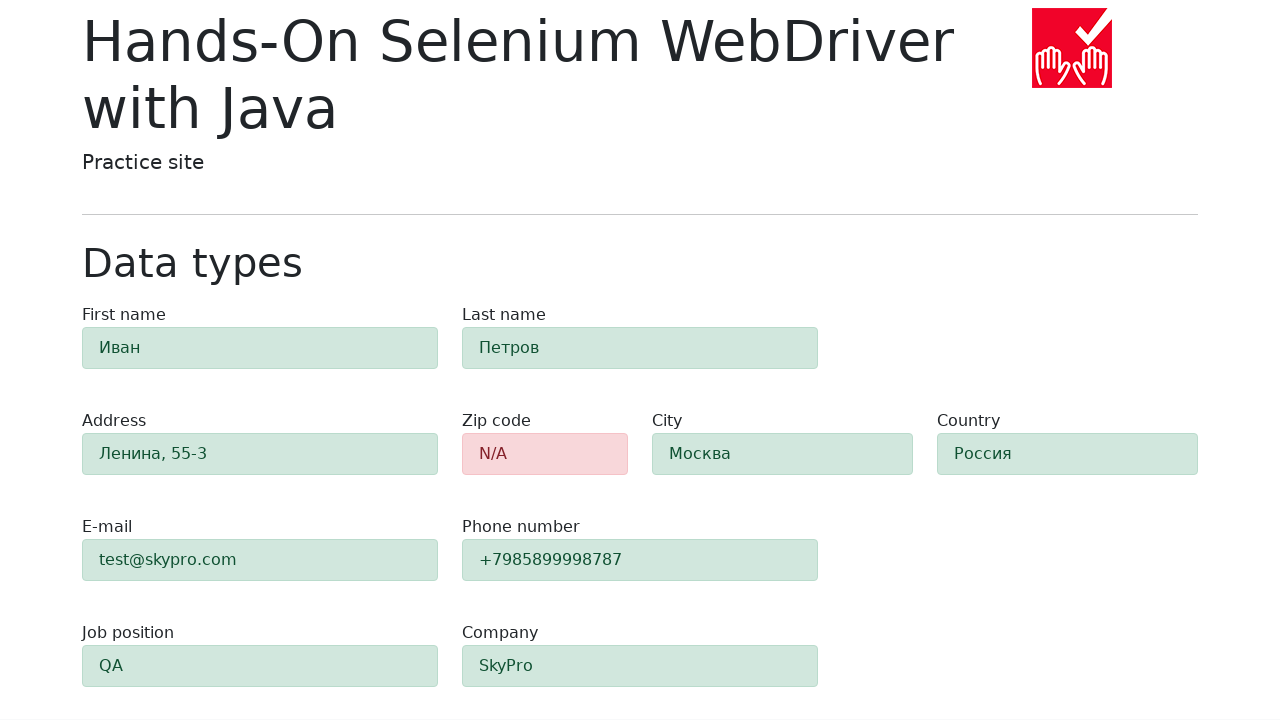

Verified first-name field has success class indicating valid entry
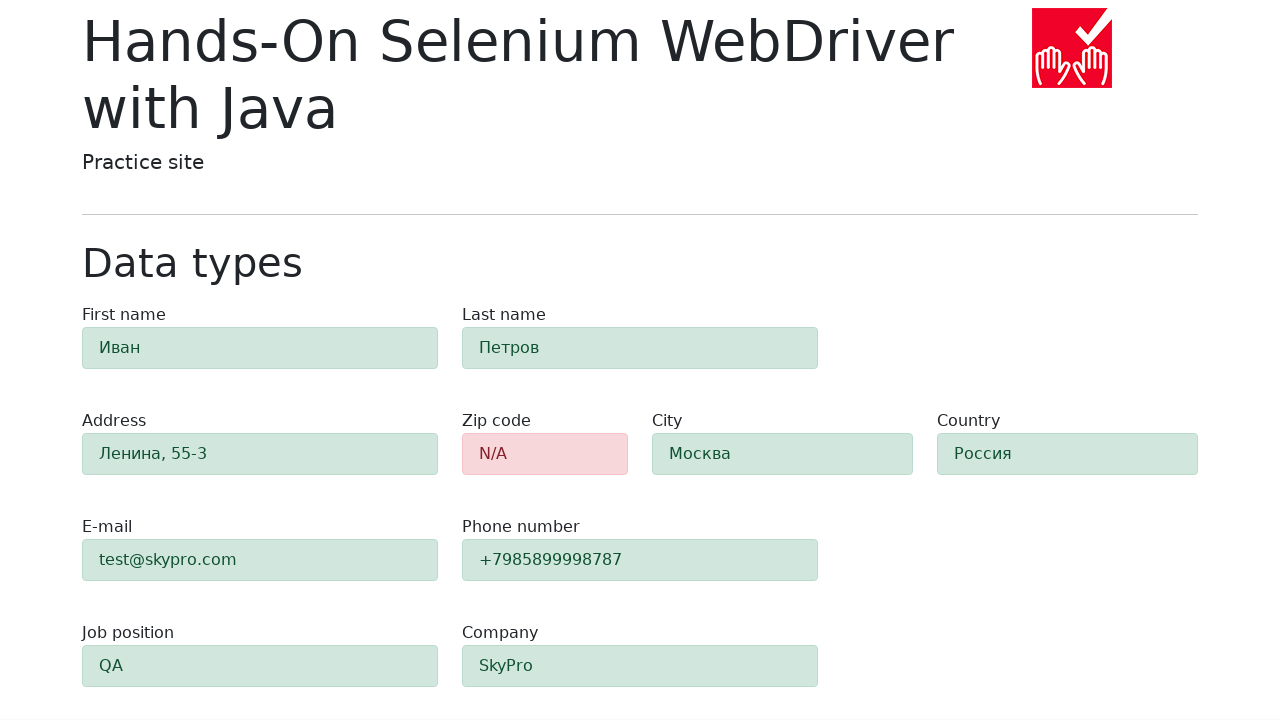

Retrieved last-name field class attribute to verify success styling
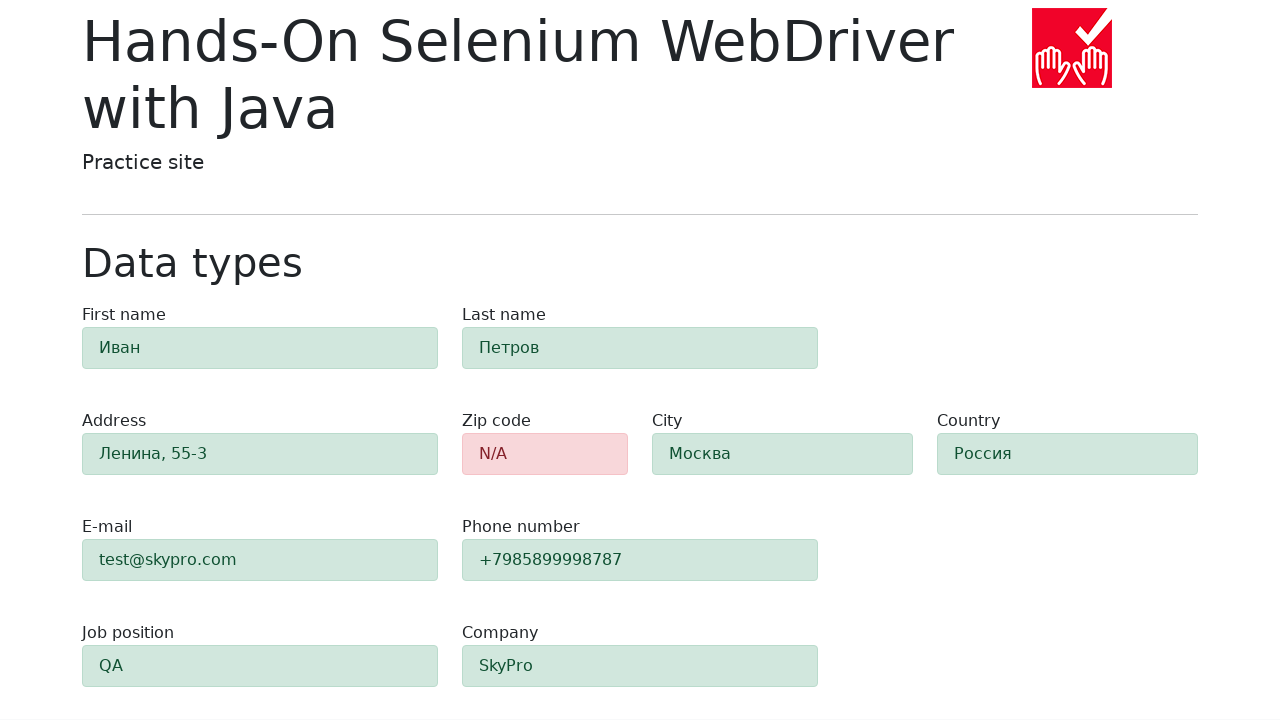

Verified last-name field has success class indicating valid entry
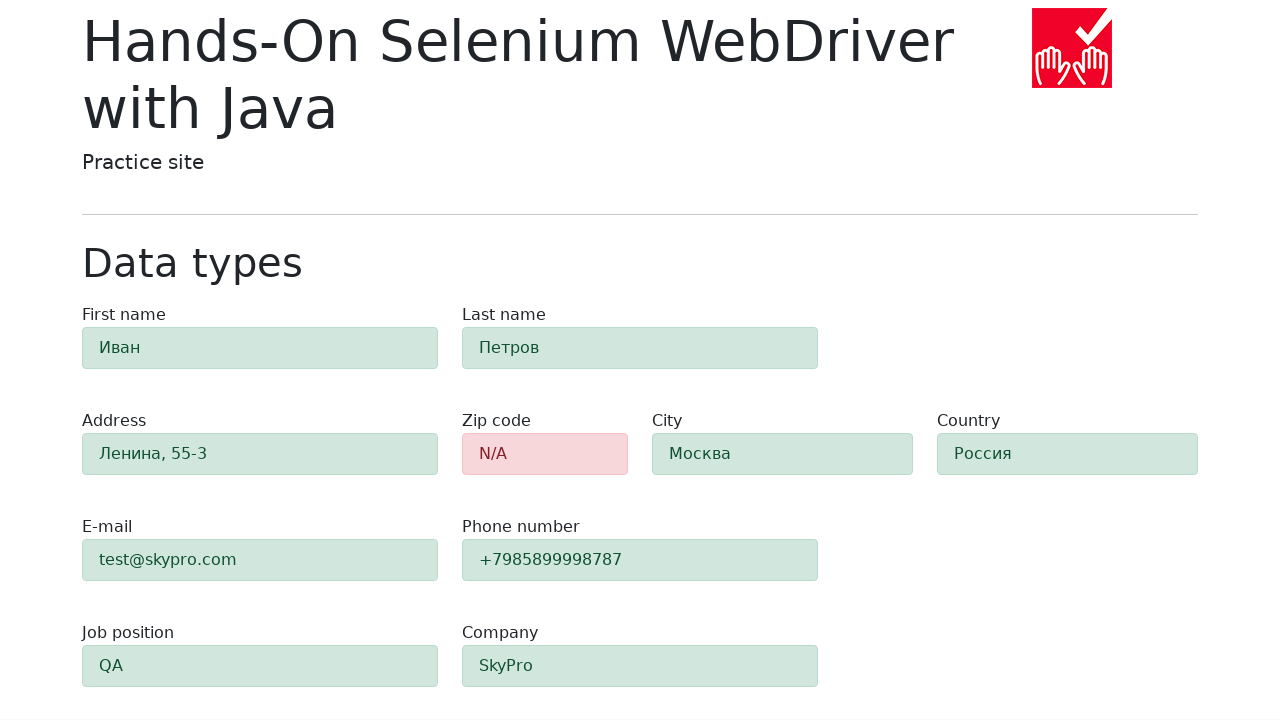

Retrieved address field class attribute to verify success styling
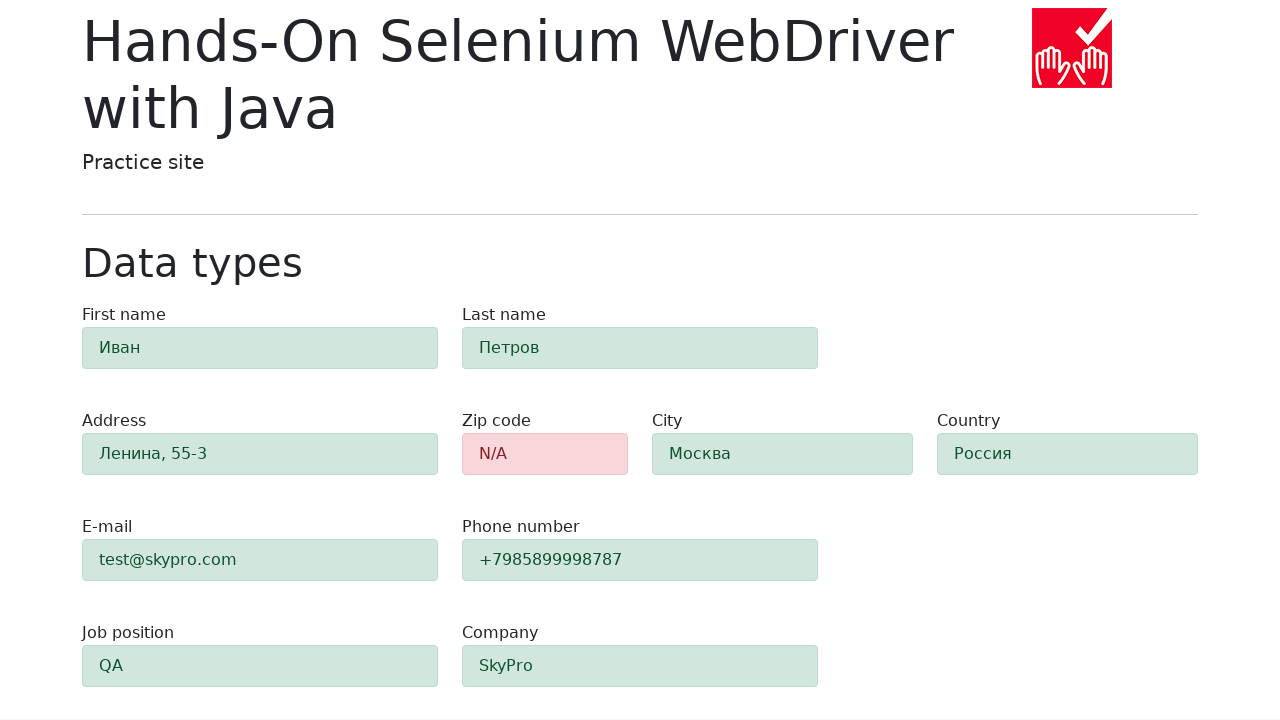

Verified address field has success class indicating valid entry
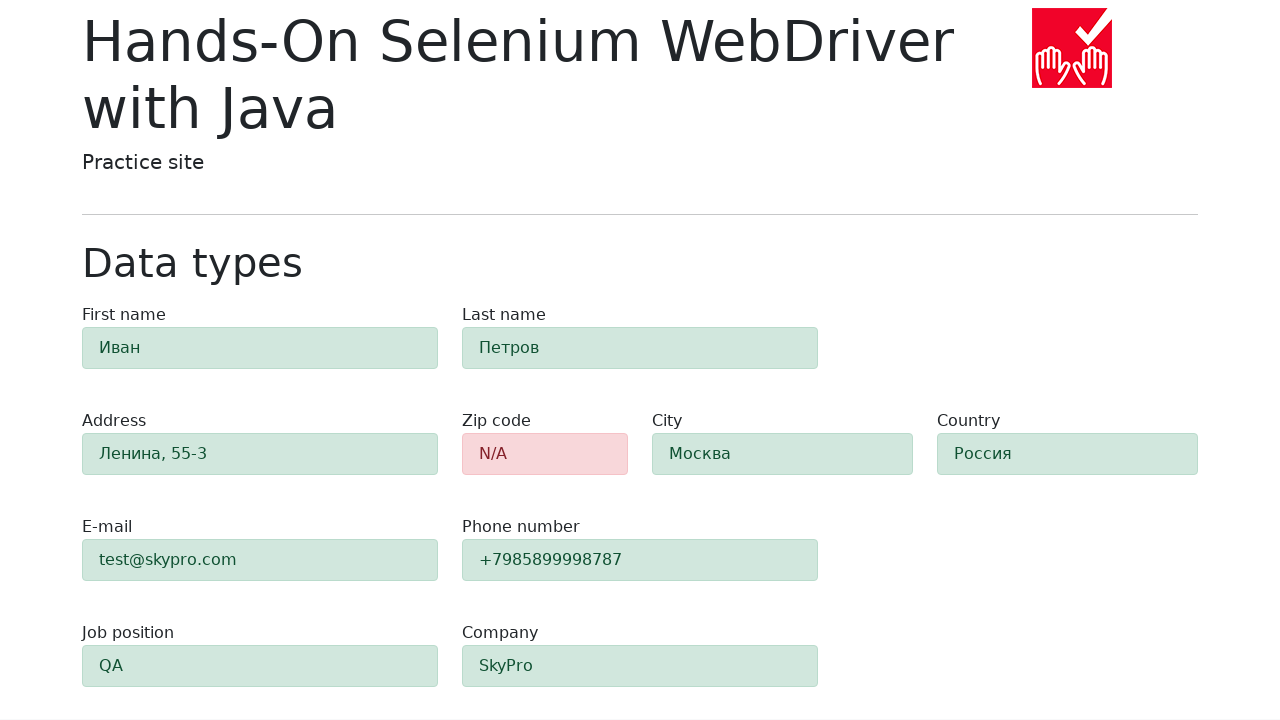

Retrieved e-mail field class attribute to verify success styling
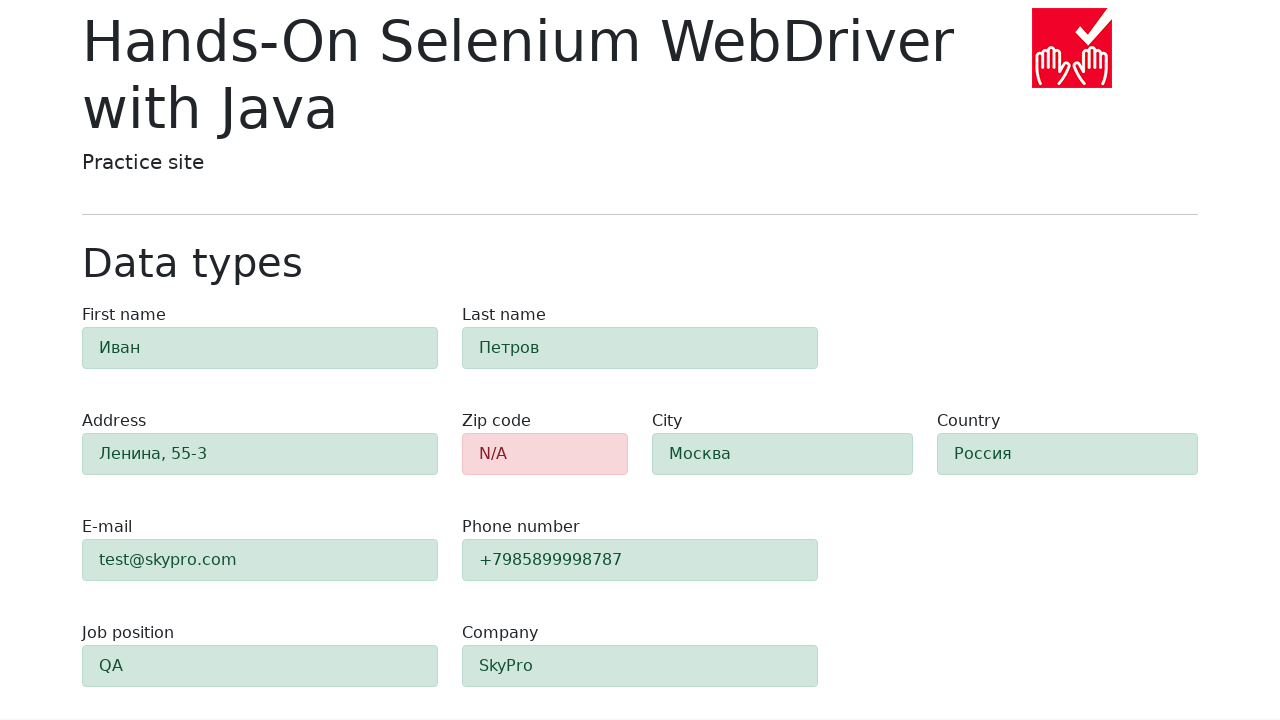

Verified e-mail field has success class indicating valid entry
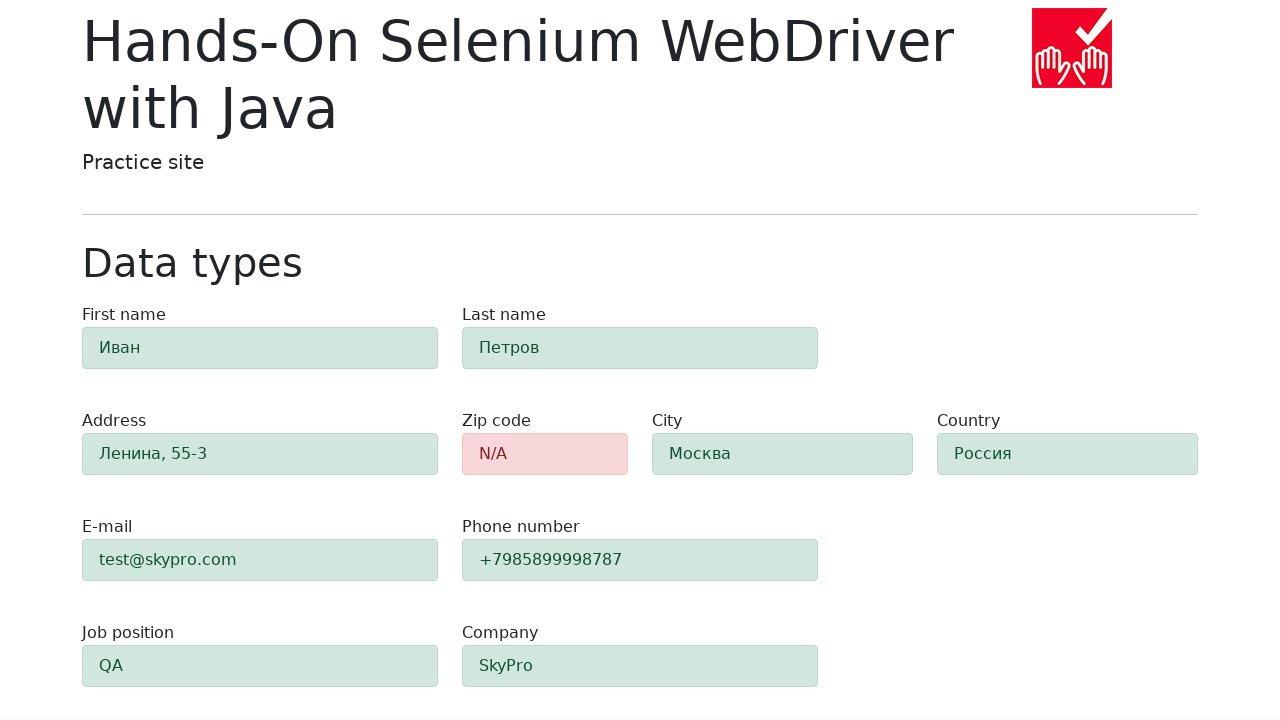

Retrieved phone field class attribute to verify success styling
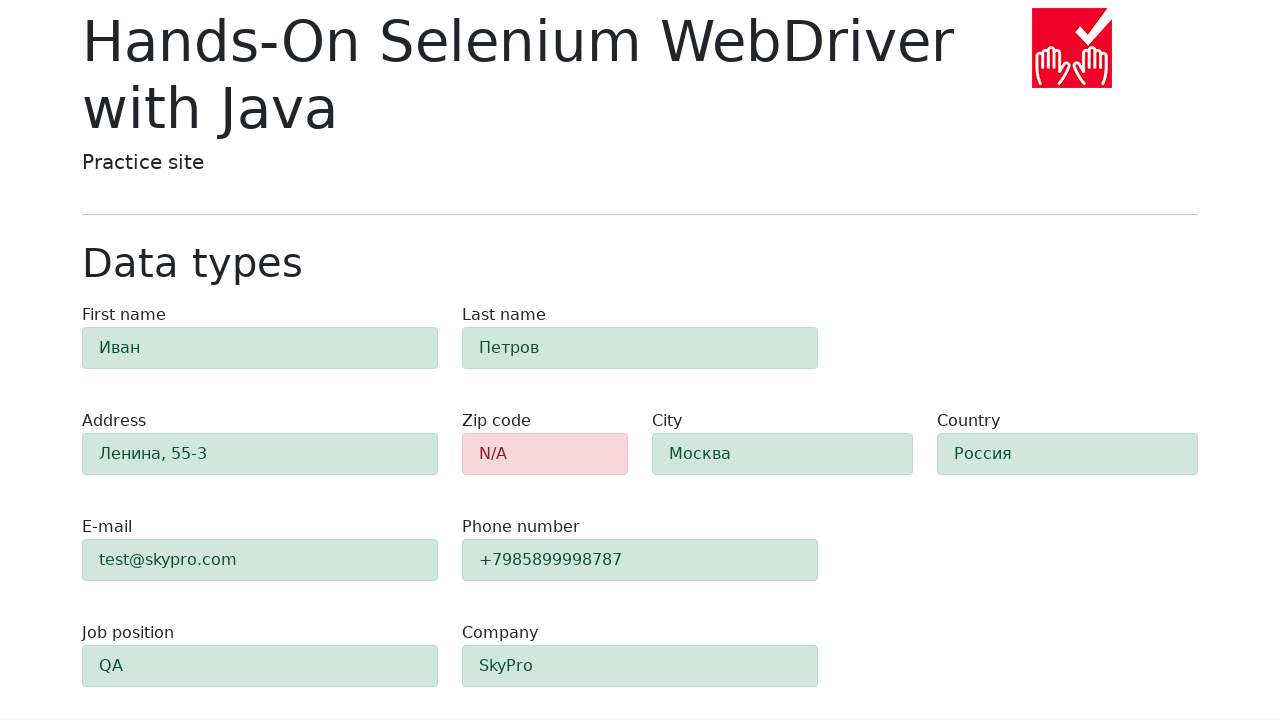

Verified phone field has success class indicating valid entry
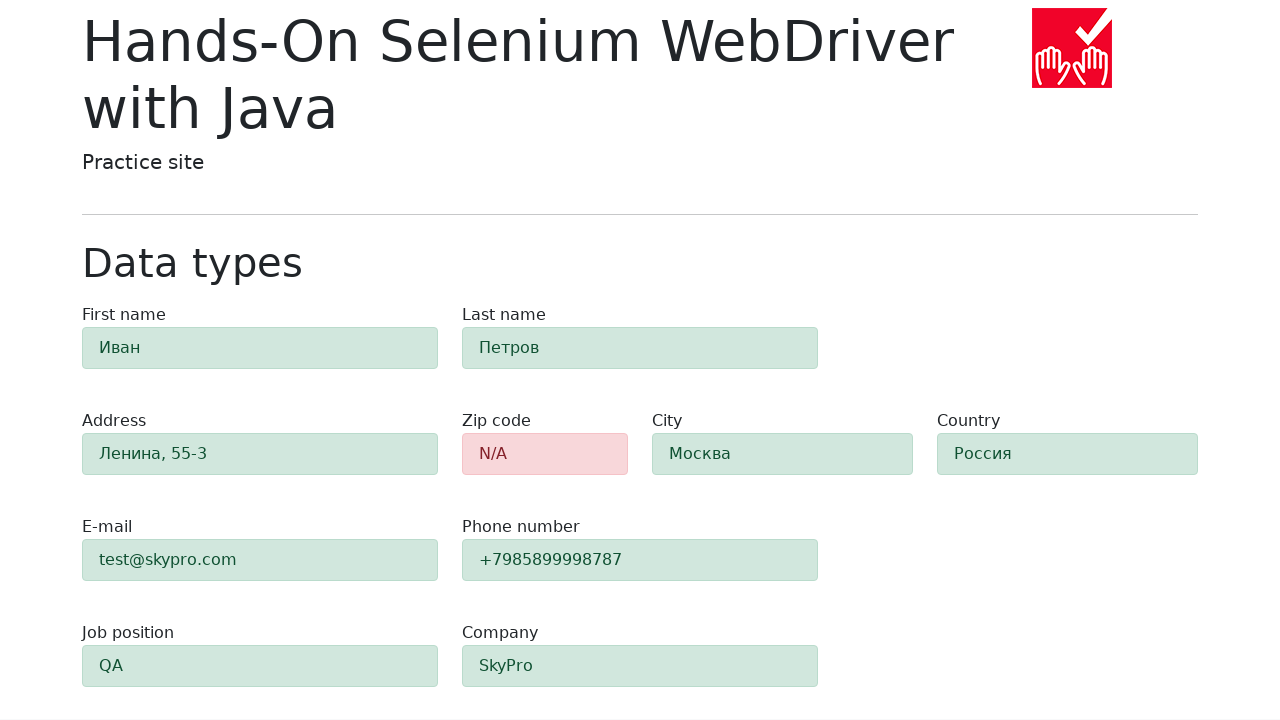

Retrieved city field class attribute to verify success styling
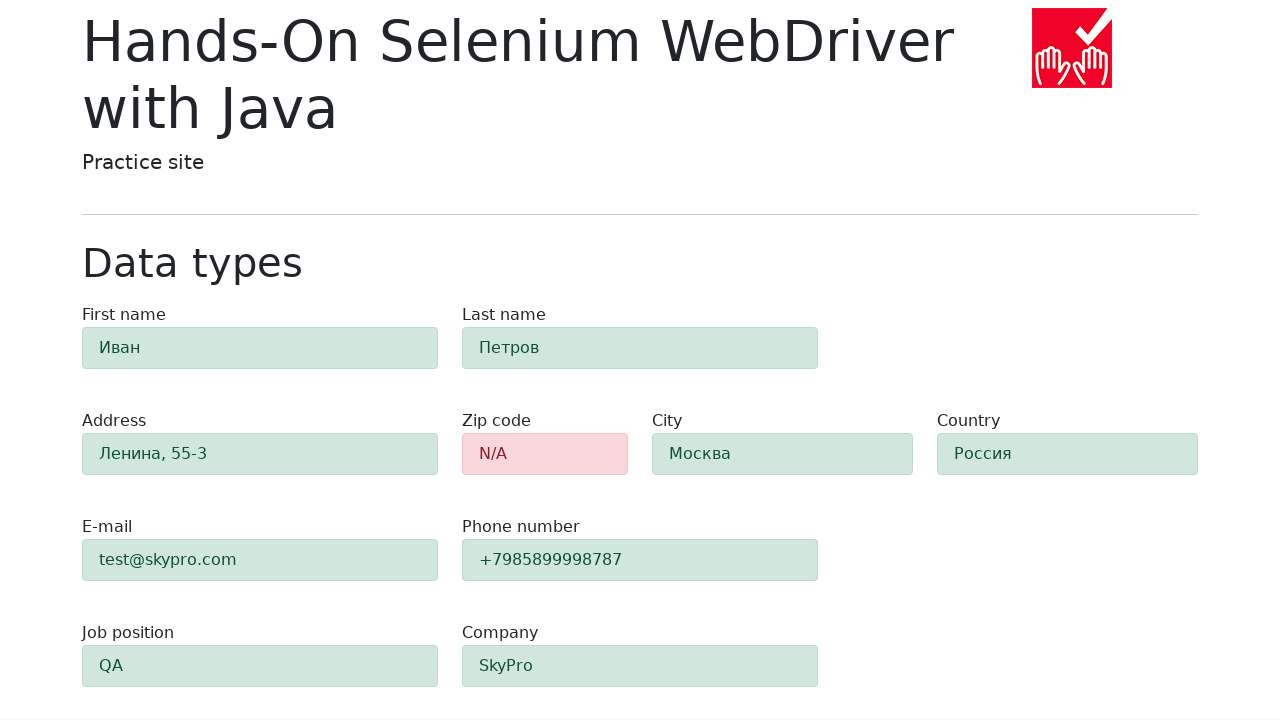

Verified city field has success class indicating valid entry
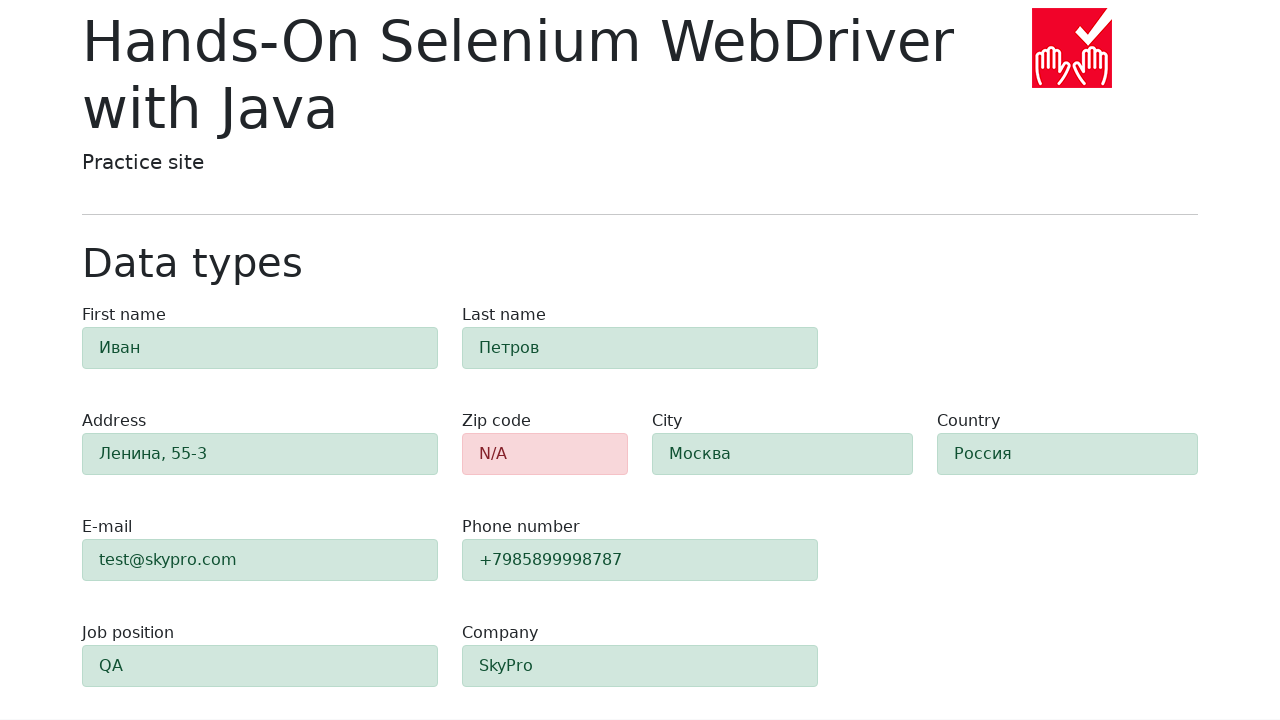

Retrieved country field class attribute to verify success styling
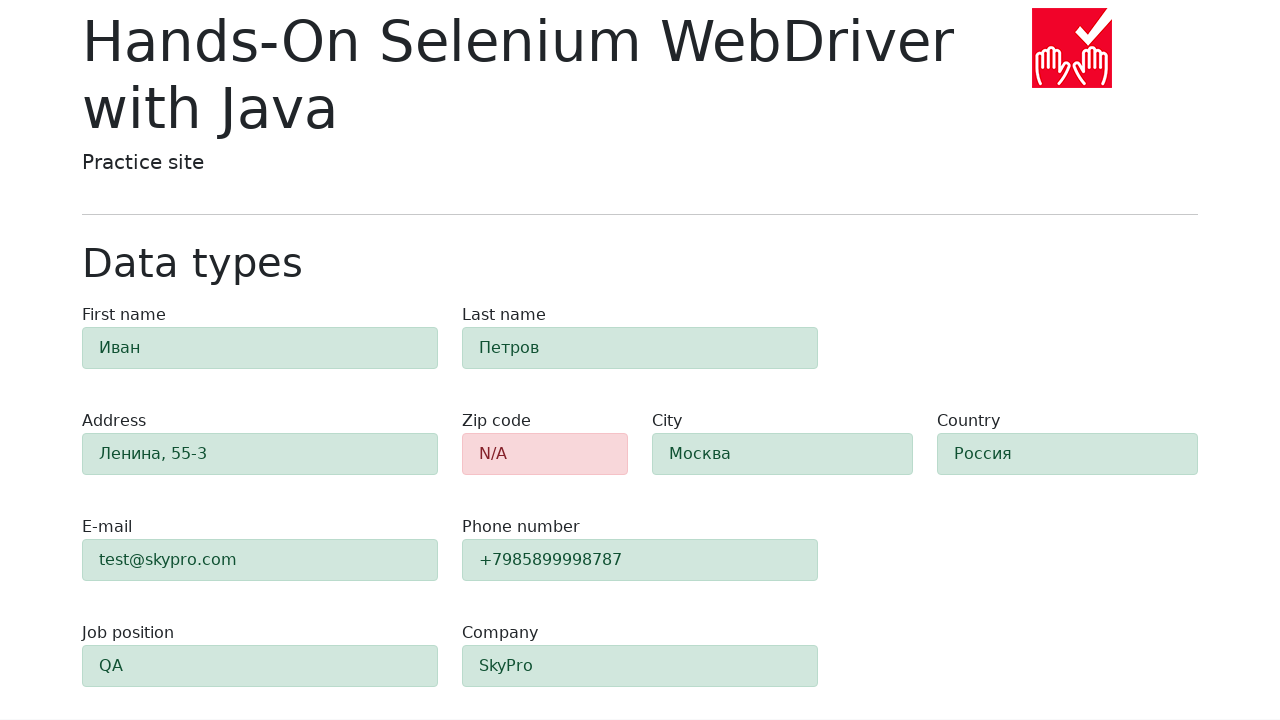

Verified country field has success class indicating valid entry
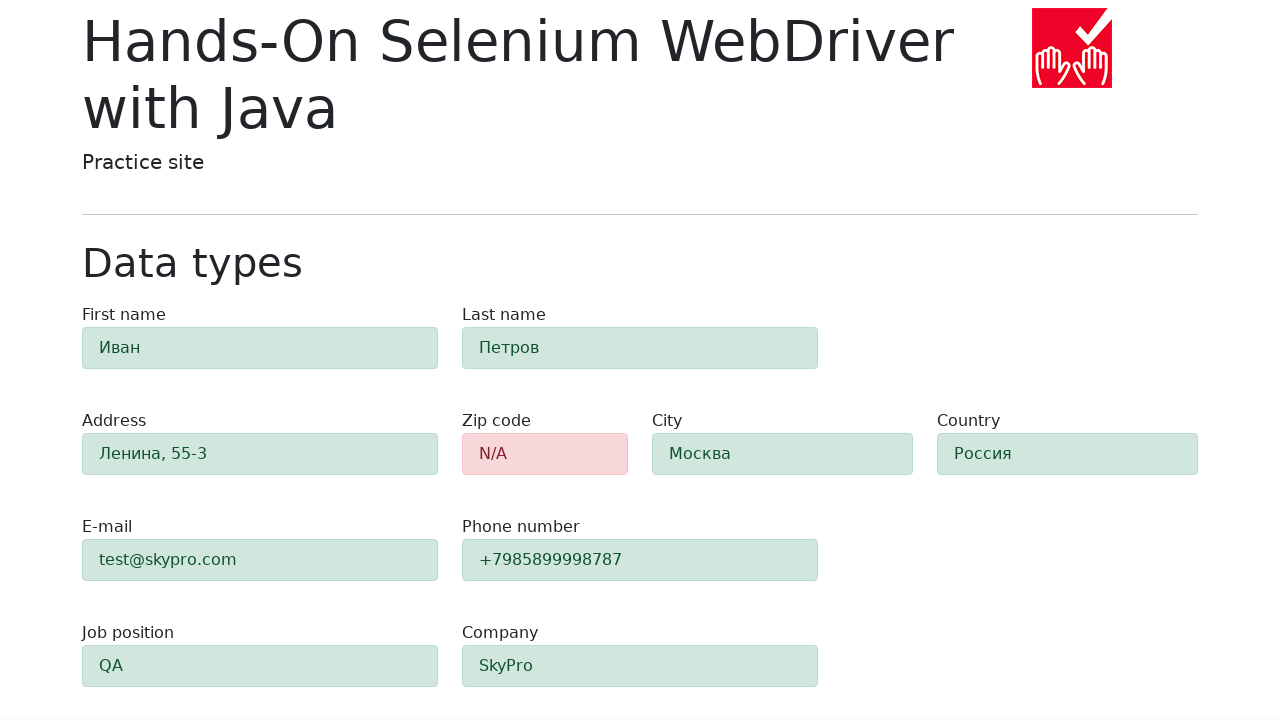

Retrieved job-position field class attribute to verify success styling
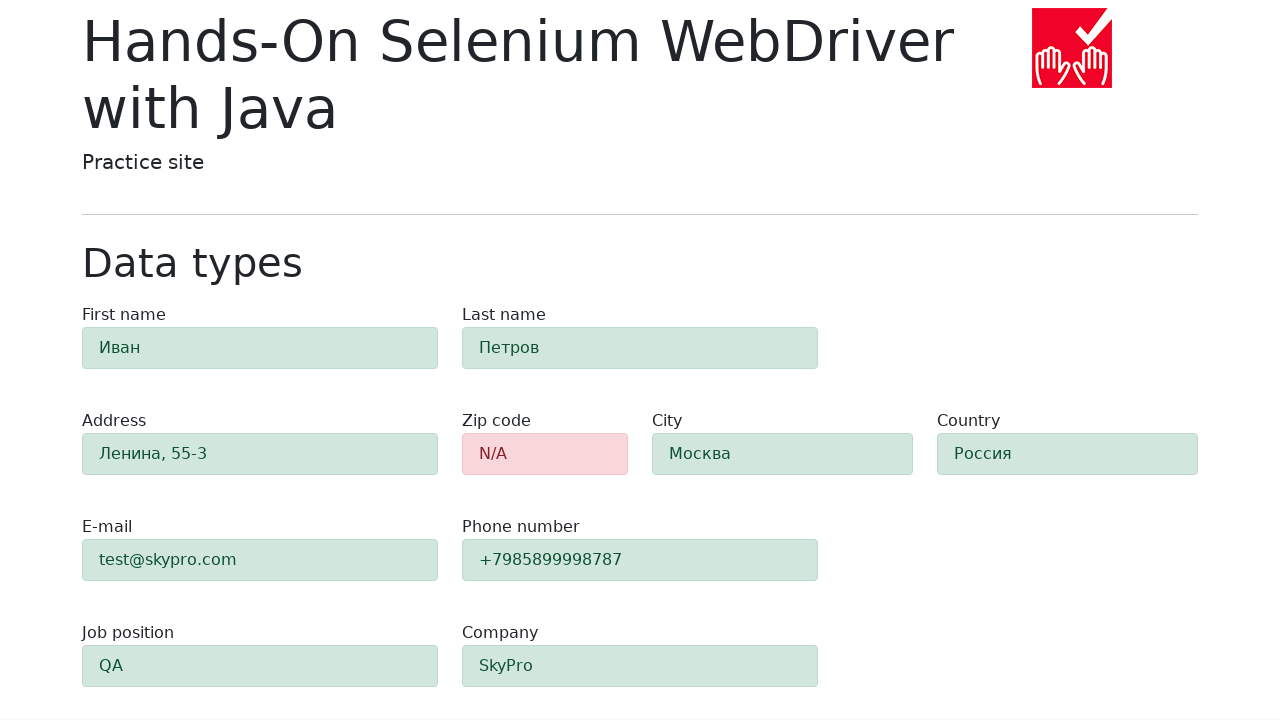

Verified job-position field has success class indicating valid entry
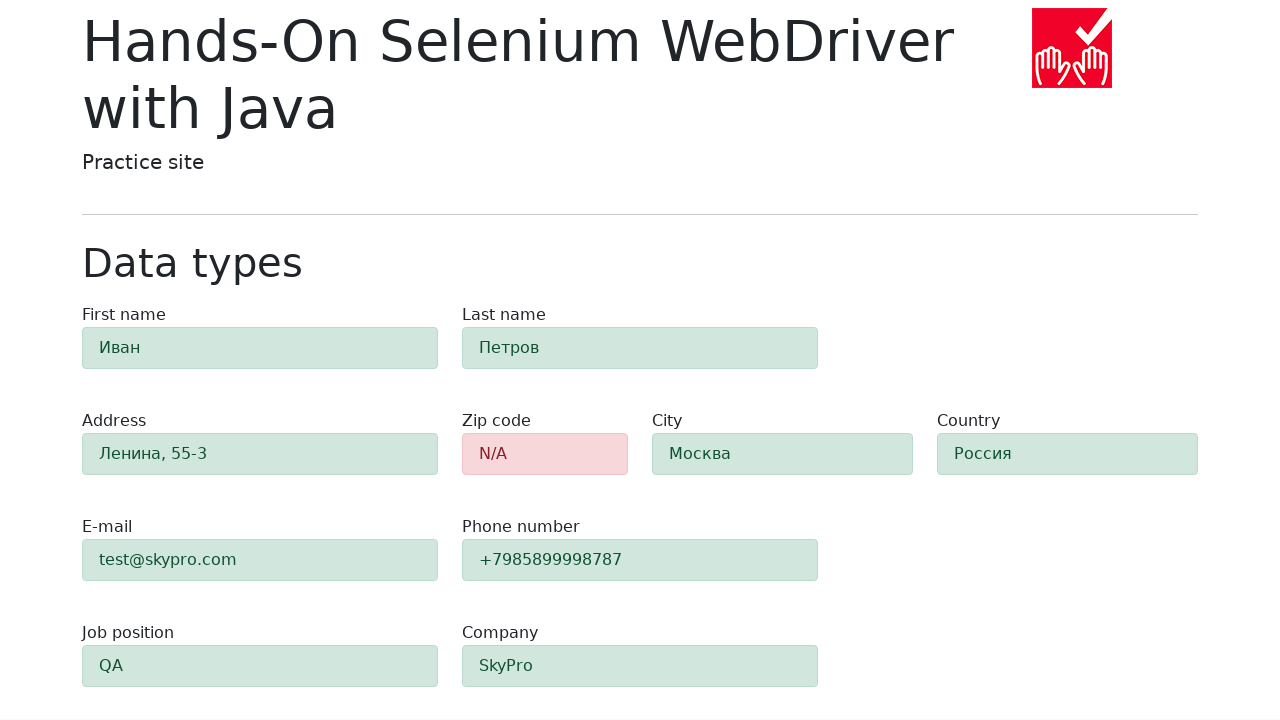

Retrieved company field class attribute to verify success styling
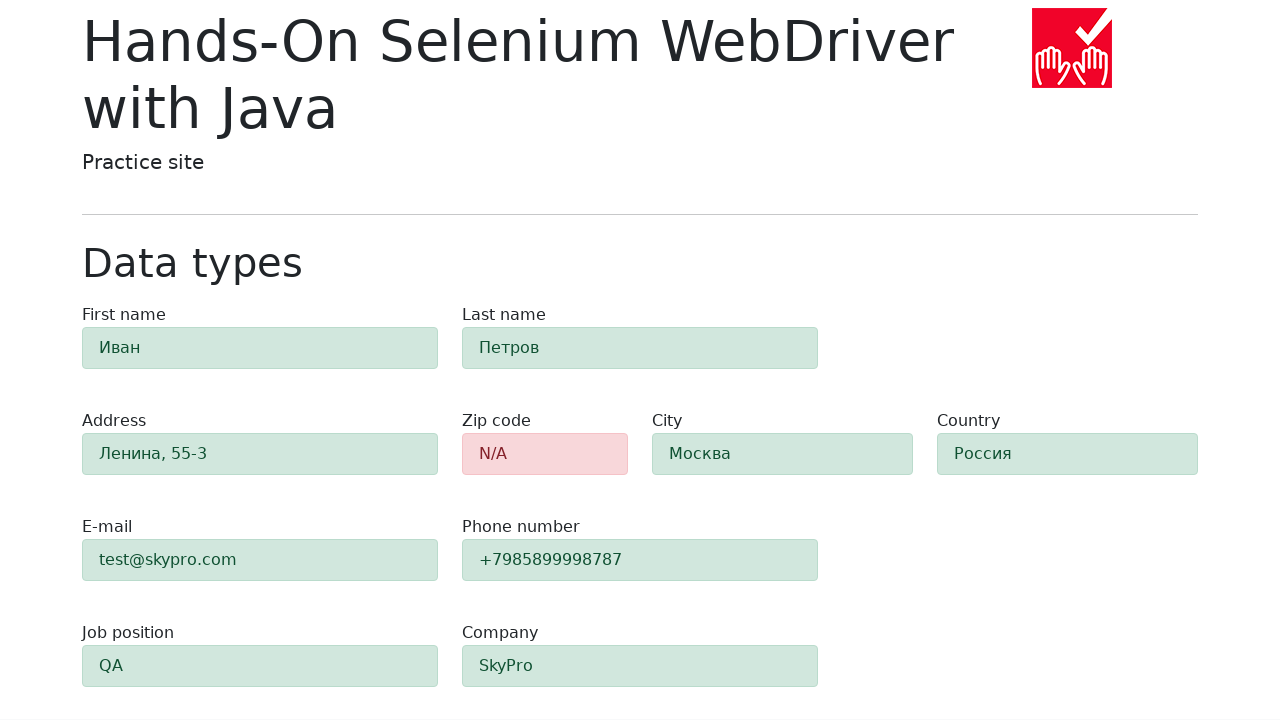

Verified company field has success class indicating valid entry
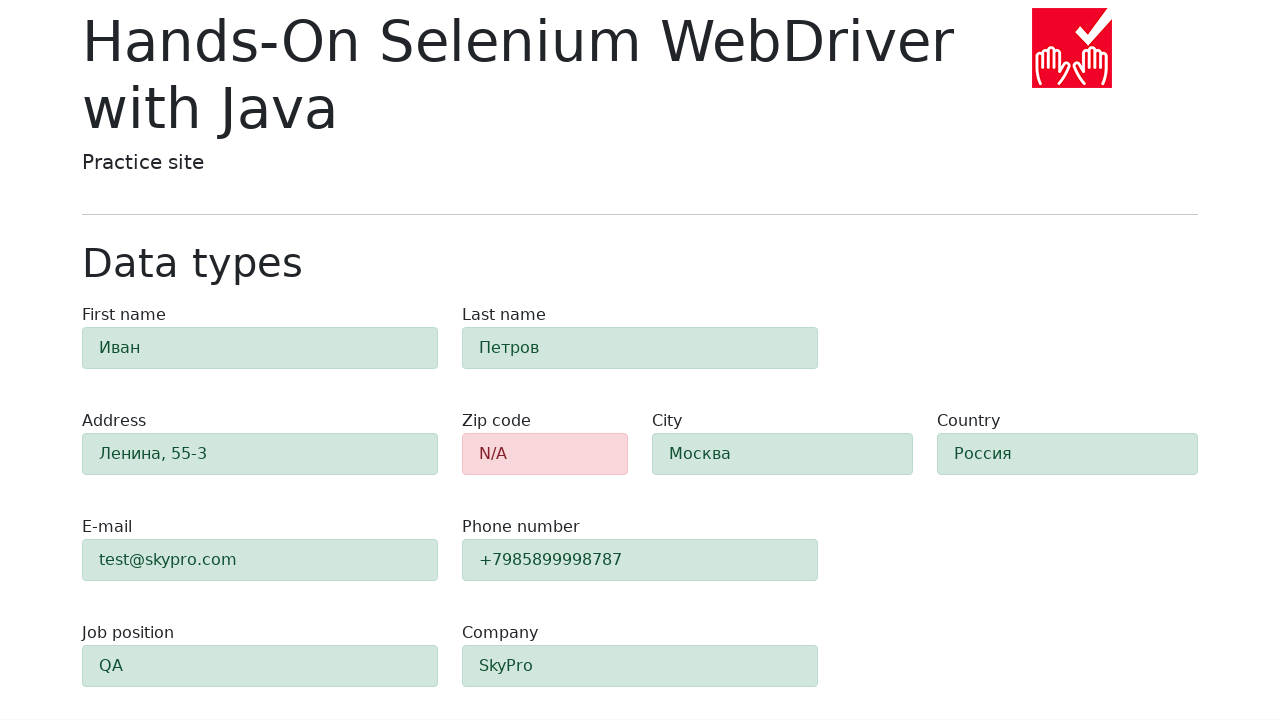

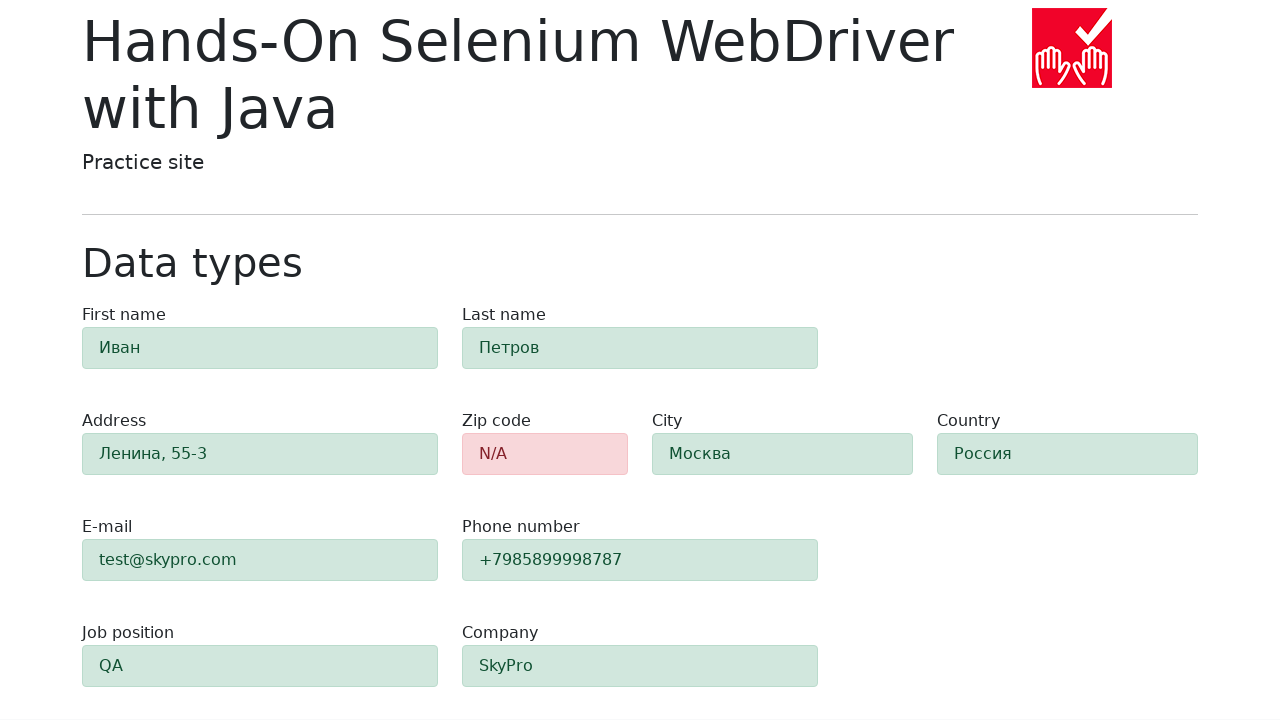